Tests registration form validation with invalid mobile number format

Starting URL: https://www.shopclues.com/

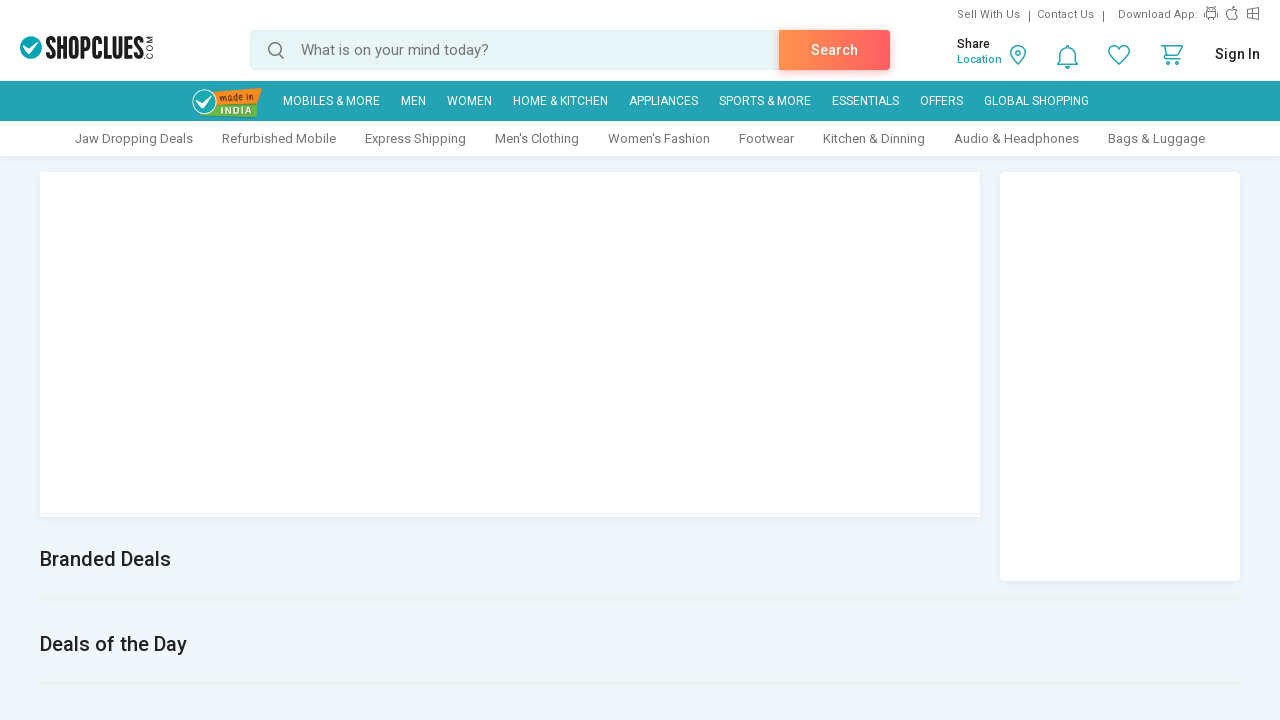

Clicked on sign in link at (1238, 54) on //*[@id="sign-in"]/a
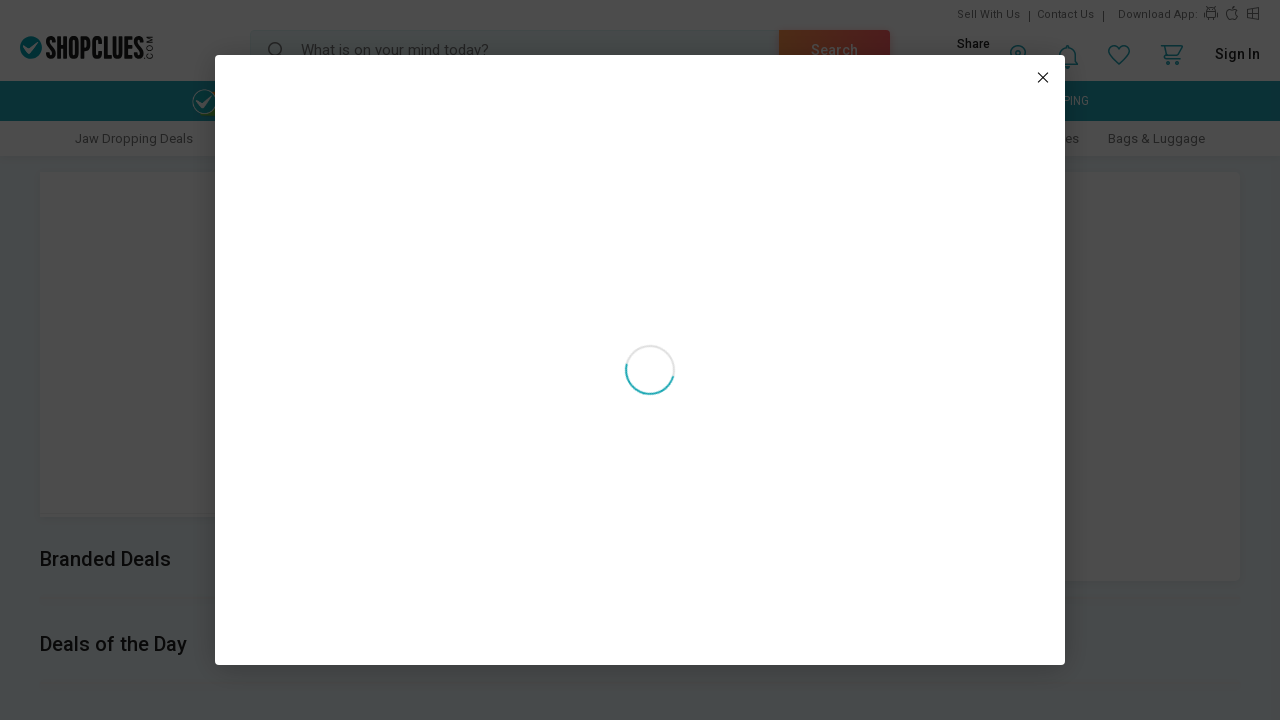

Login modal loaded
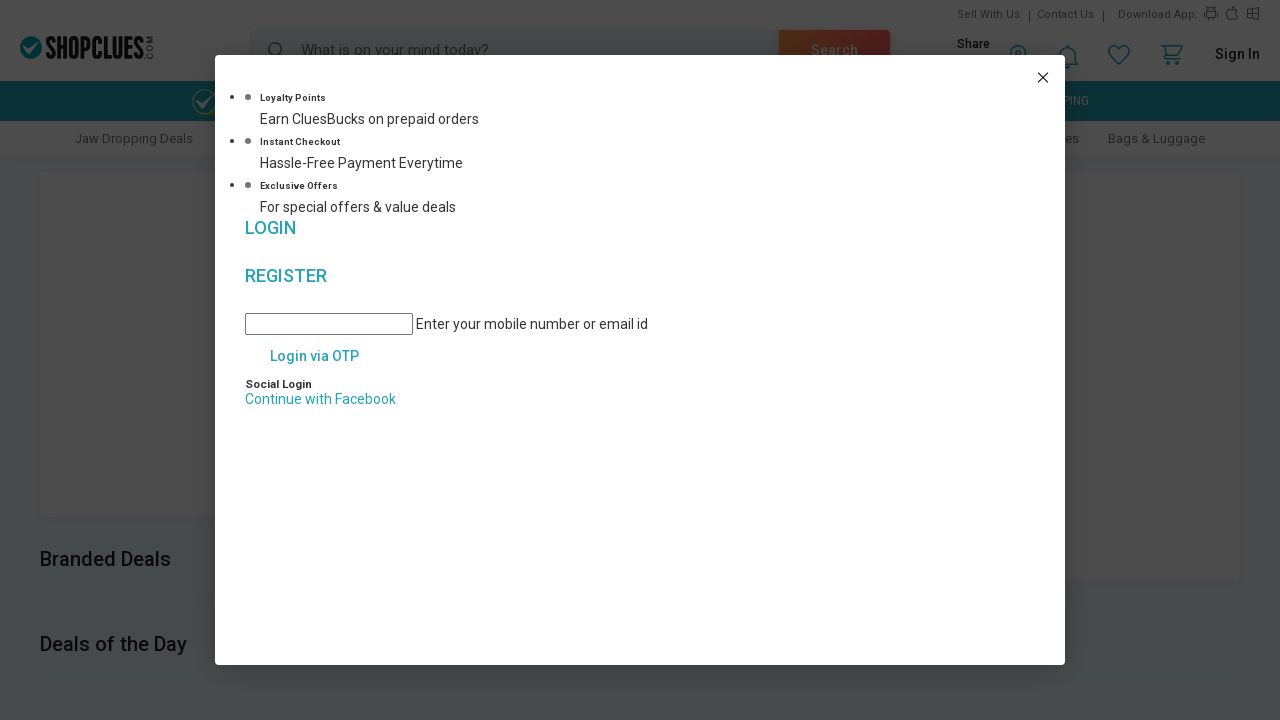

Clicked on register tab at (640, 100) on //*[@id="reg_tab"]
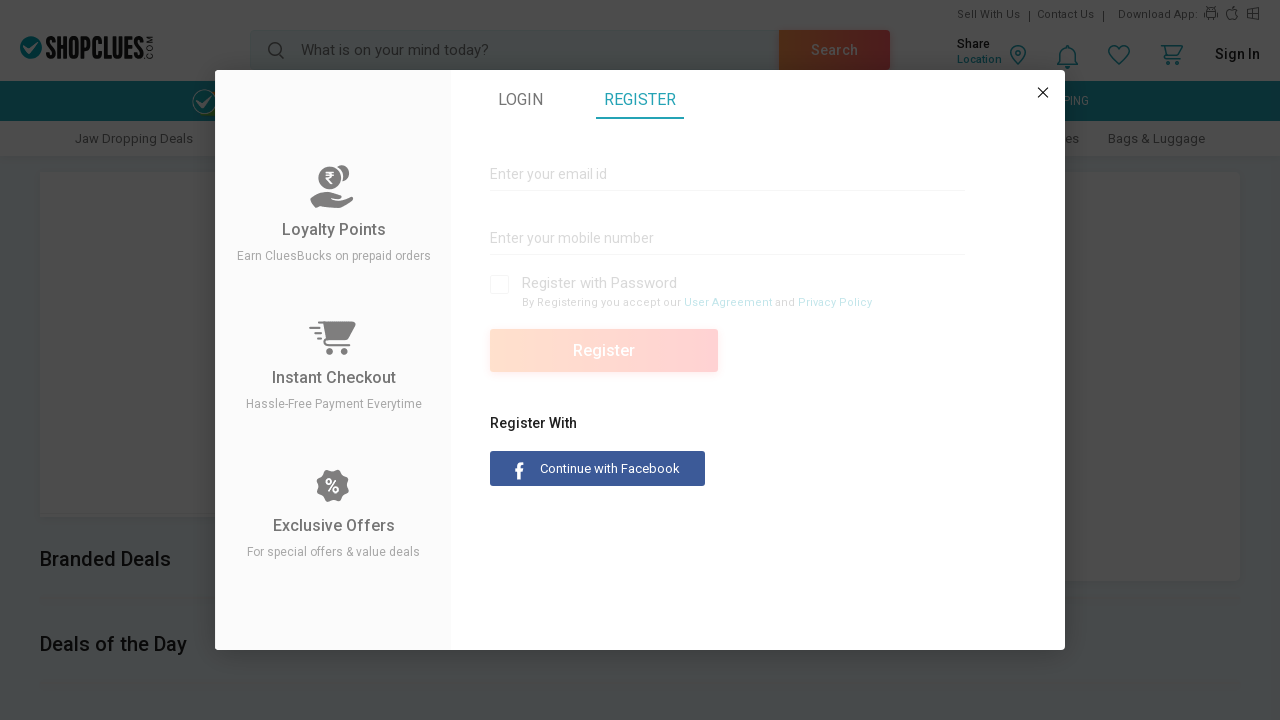

Entered invalid mobile number '1234' (too short) on //*[@id="register"]/form/fieldset/div[3]/input
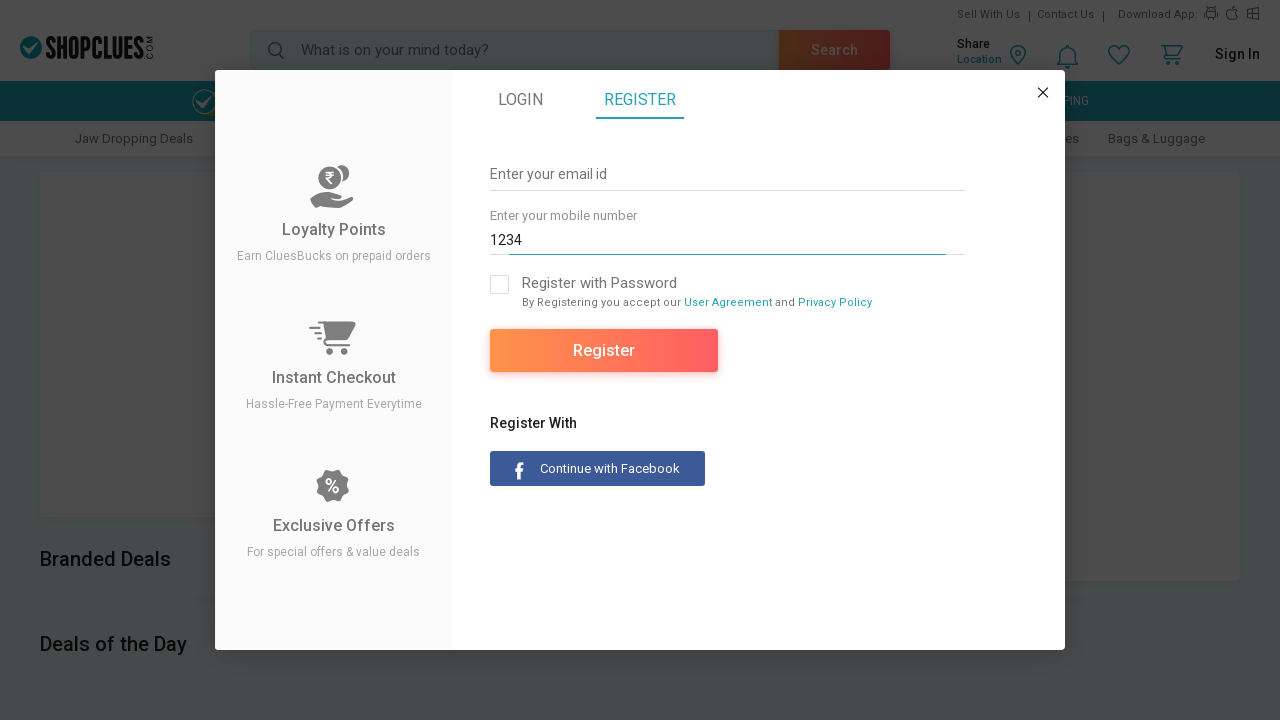

Clicked register button at (604, 350) on //*[@id="register"]/form/fieldset/div[6]/div/a
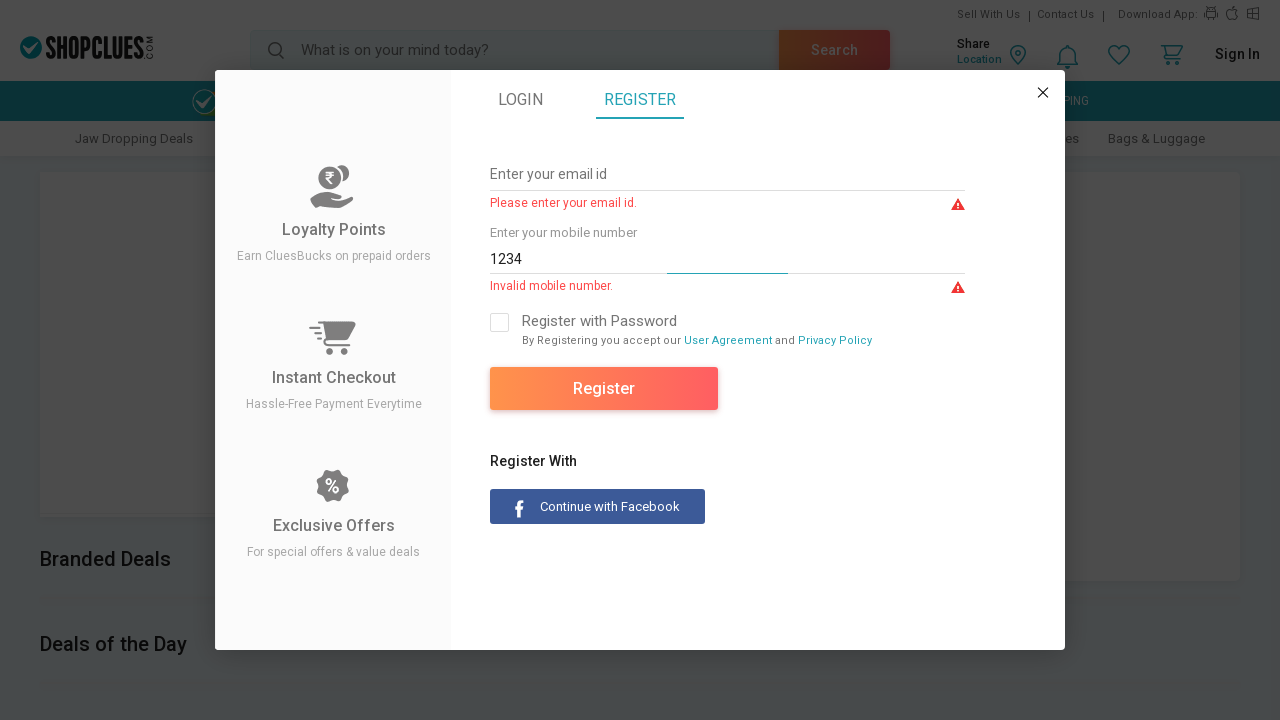

Email validation error message appeared
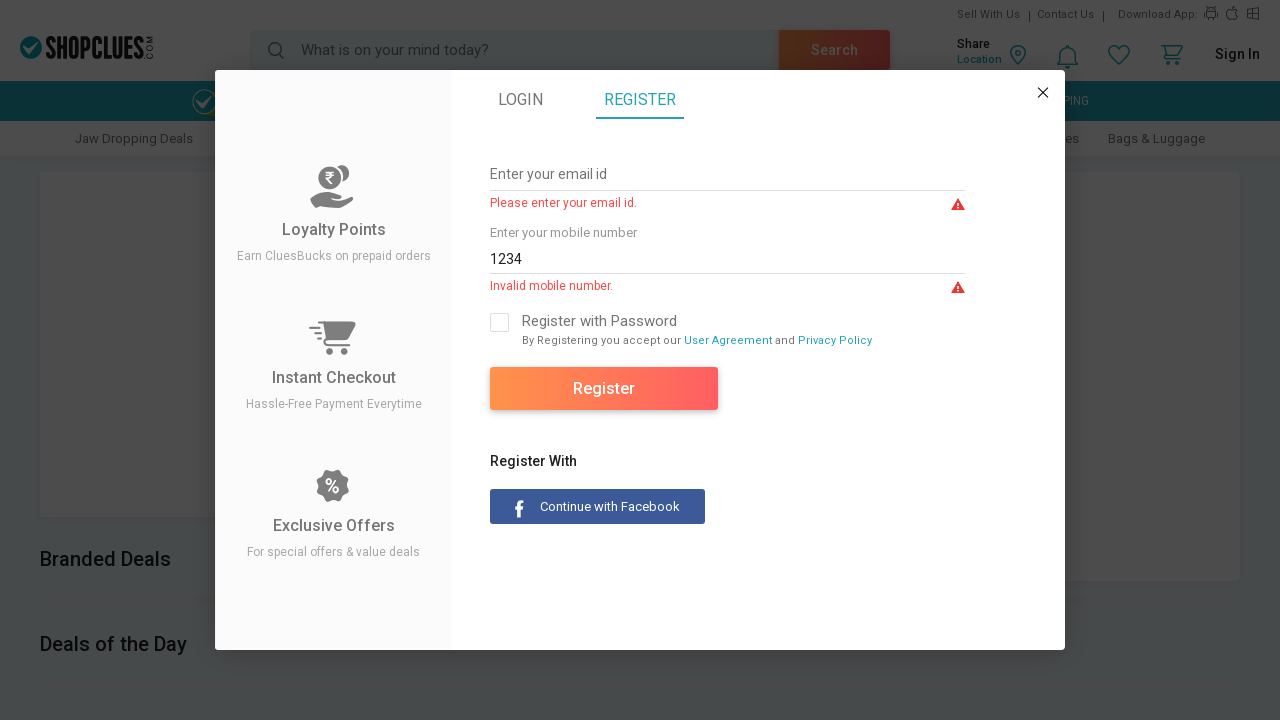

Mobile number validation error message appeared
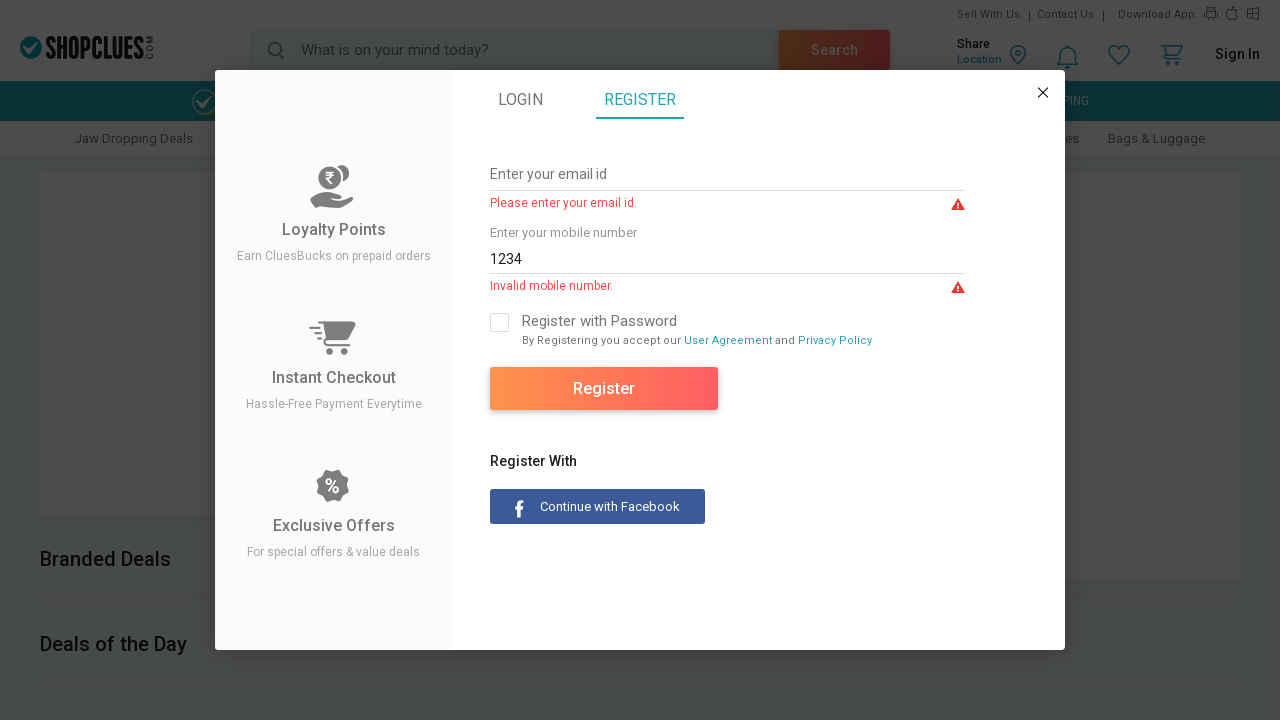

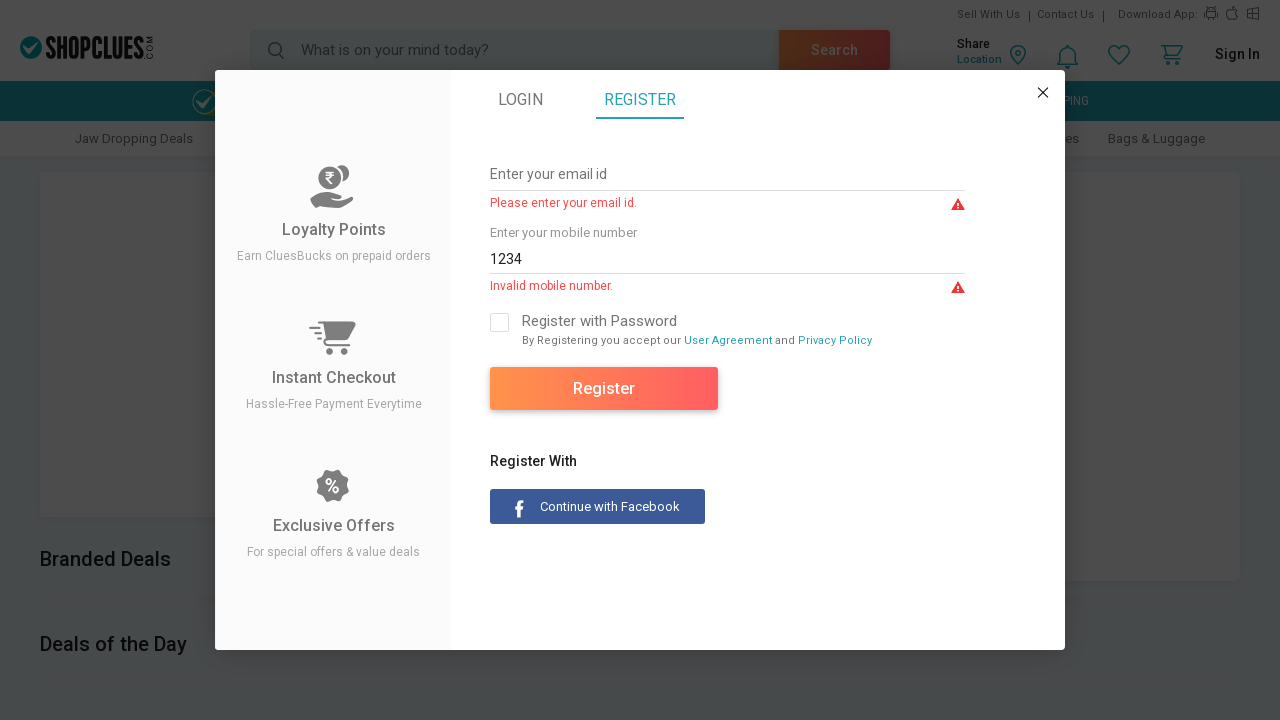